Tests autocomplete functionality by typing partial text and using keyboard navigation to select from suggestions

Starting URL: http://qaclickacademy.com/practice.php

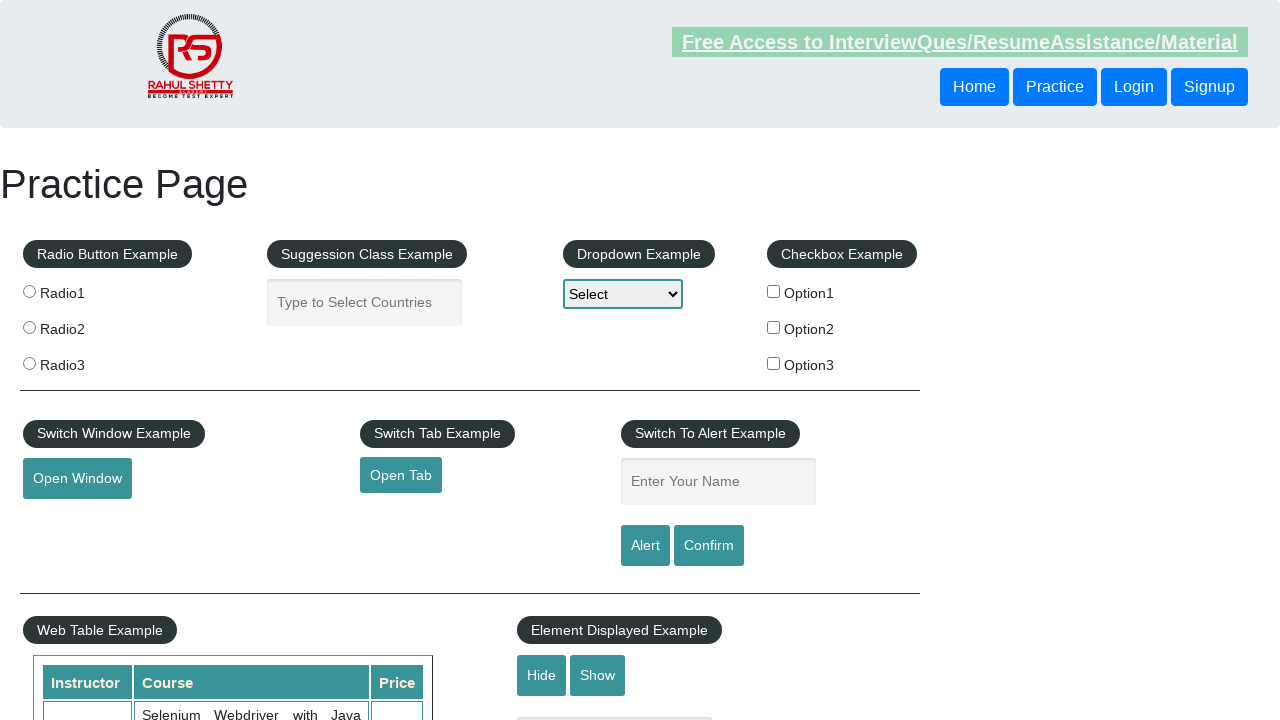

Filled autocomplete field with 'ind' on #autocomplete
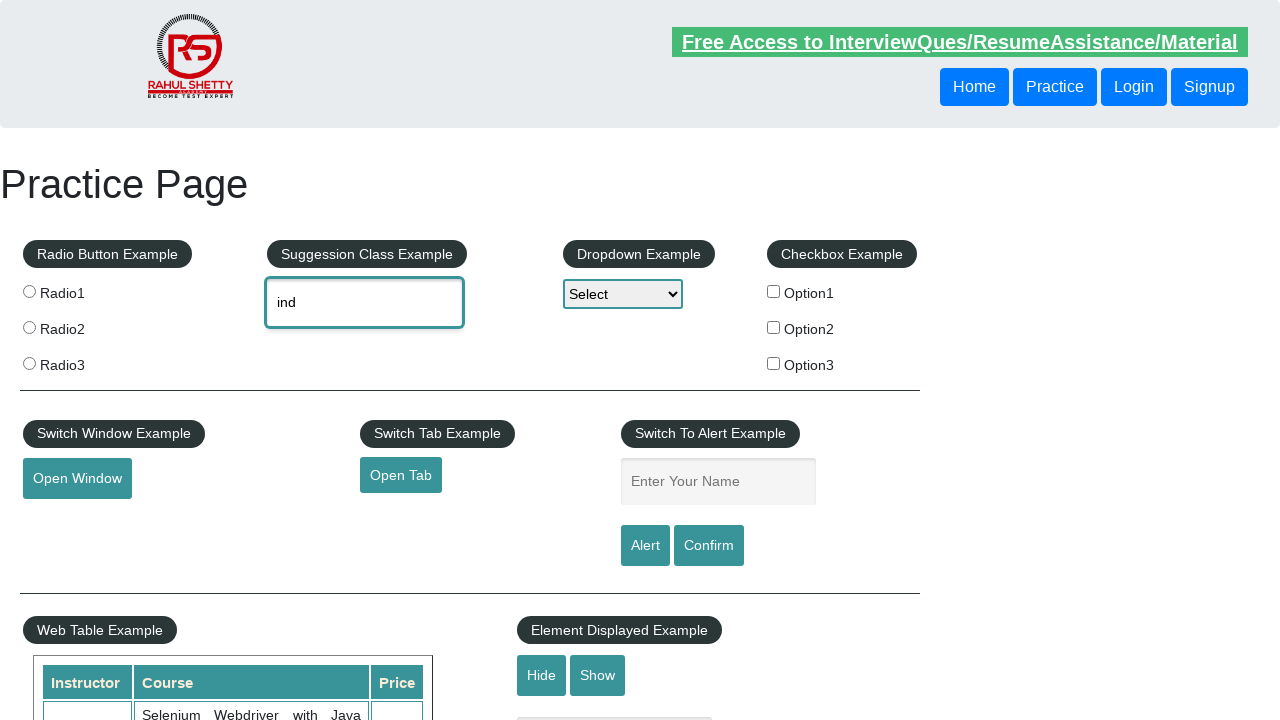

Waited 2000ms for autocomplete suggestions to appear
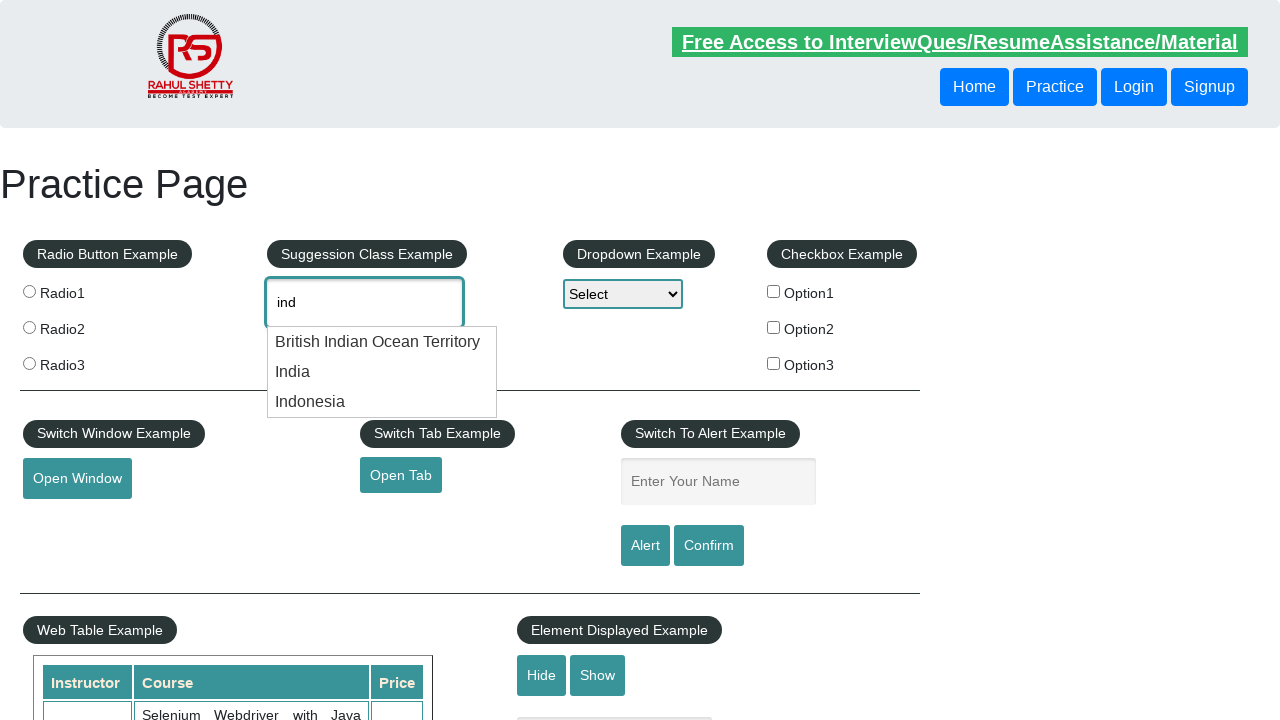

Pressed ArrowDown once to navigate to first suggestion on #autocomplete
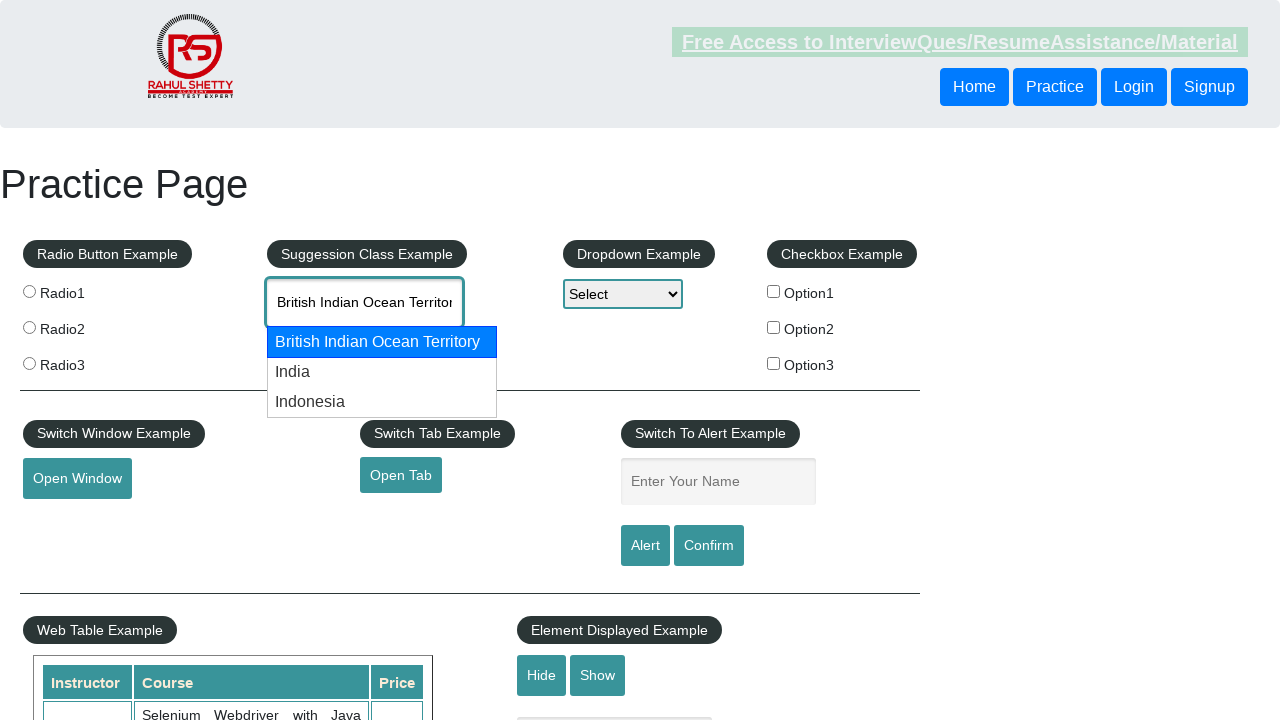

Pressed ArrowDown again to navigate to second suggestion on #autocomplete
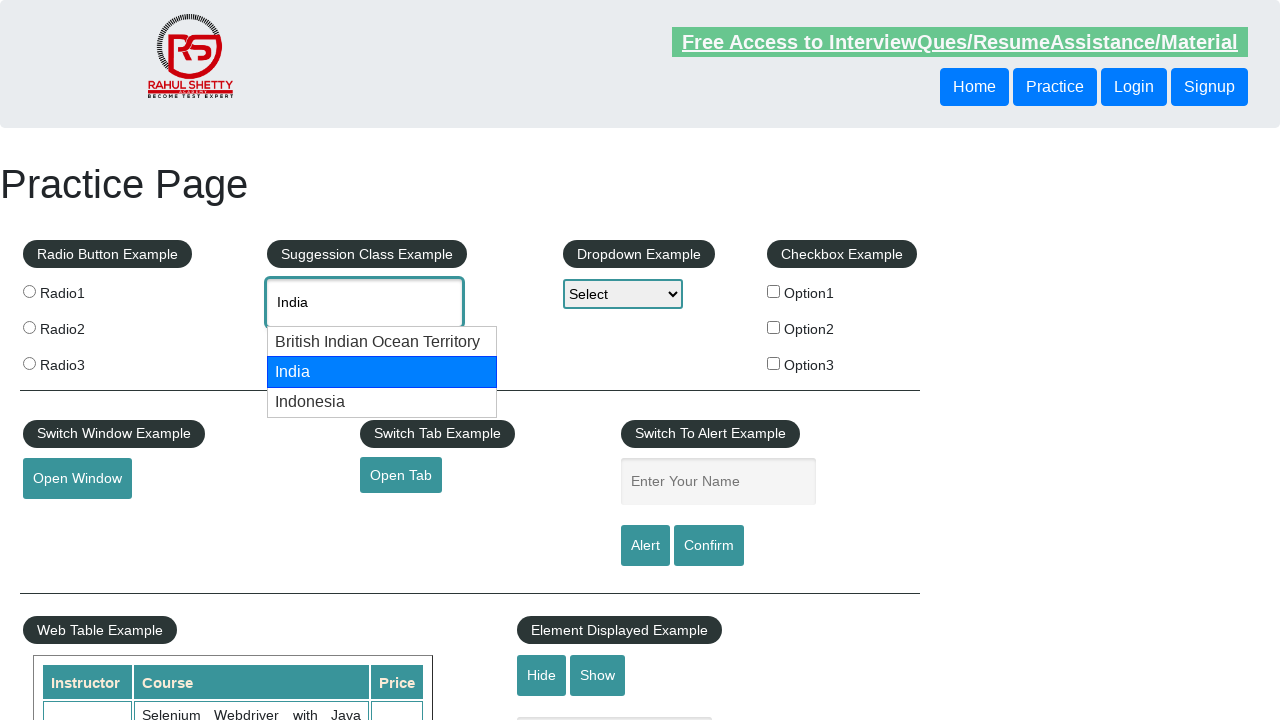

Retrieved autocomplete field value: 'None'
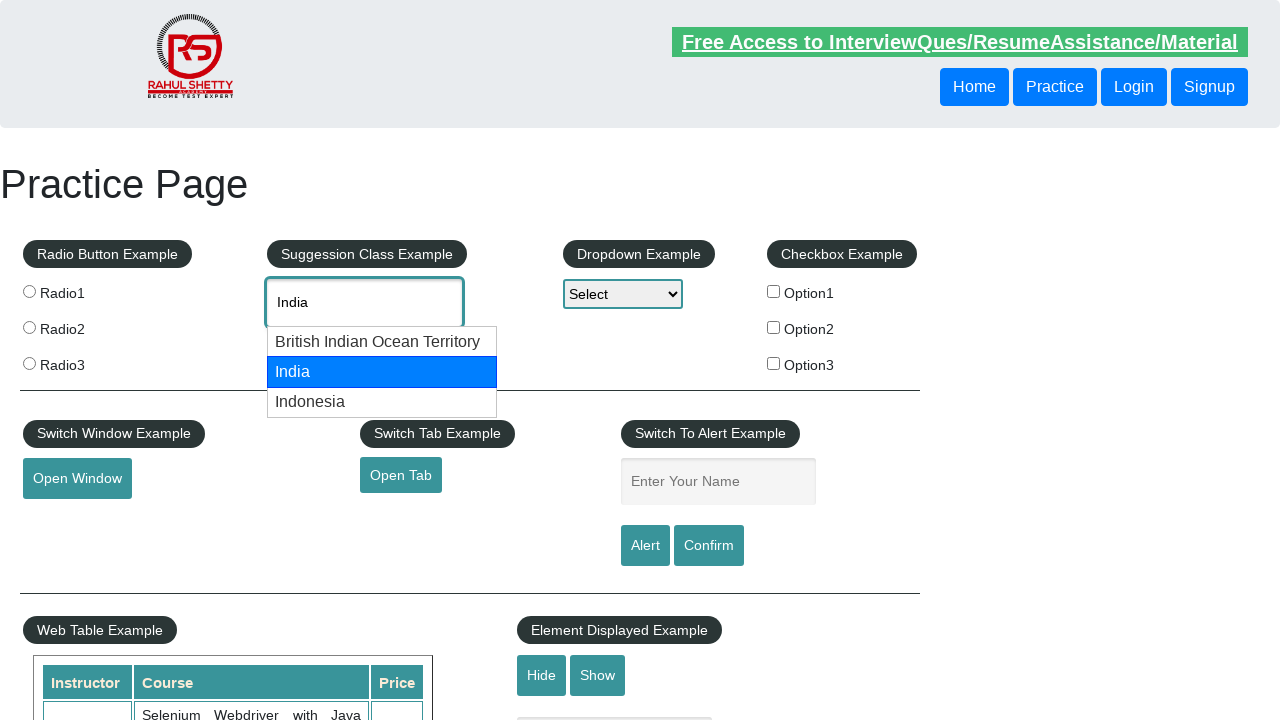

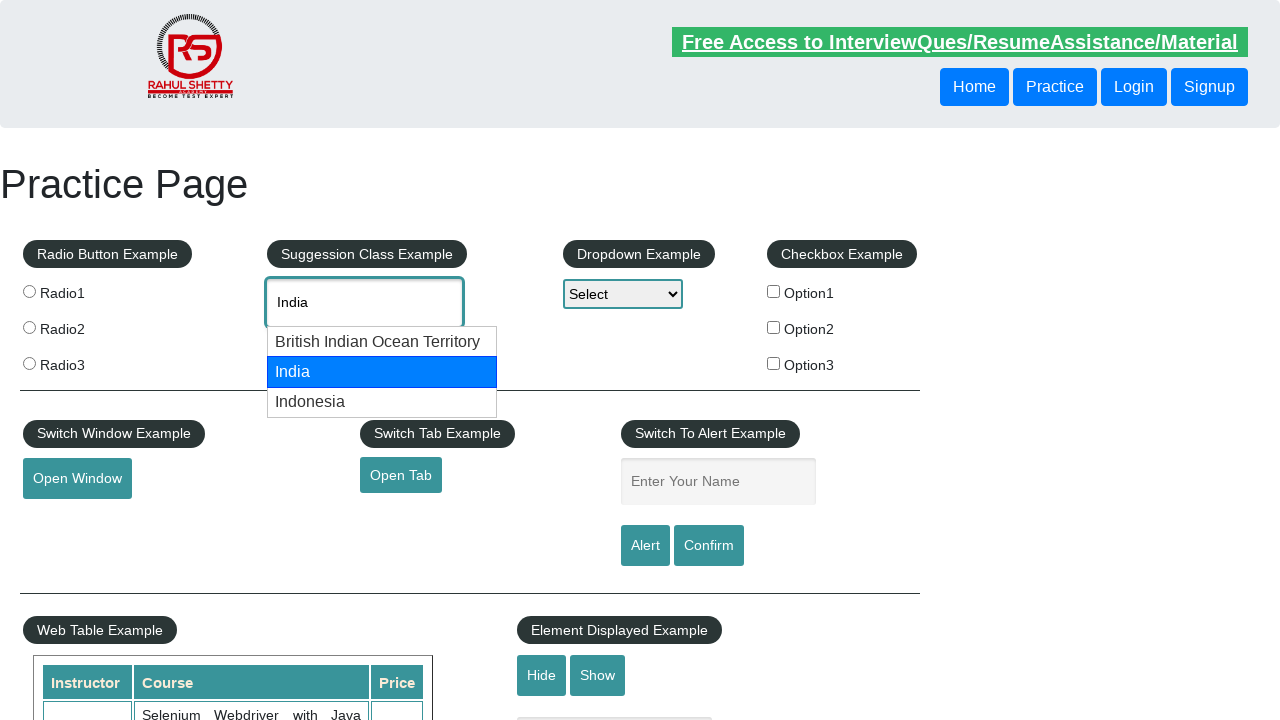